Tests keyboard actions by using SHIFT key modifier to type text in uppercase in a form field, demonstrating keyboard action chains functionality.

Starting URL: https://awesomeqa.com/practice.html

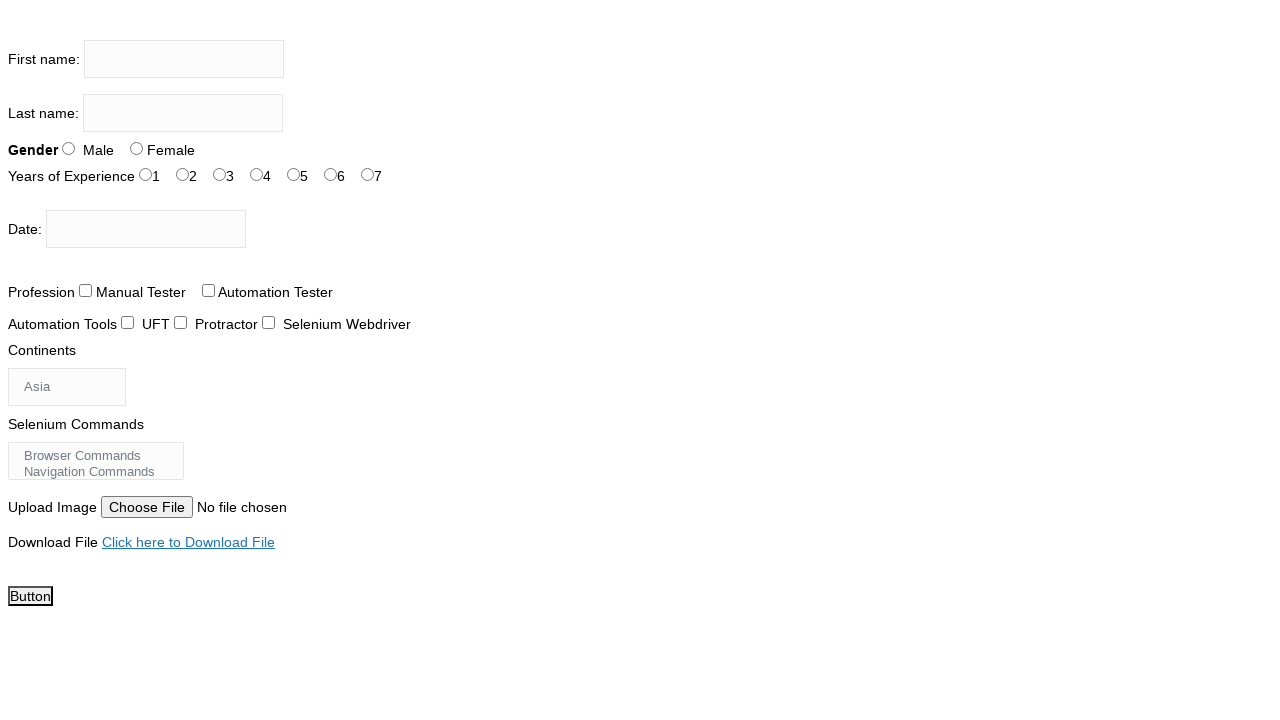

Located the first name input field
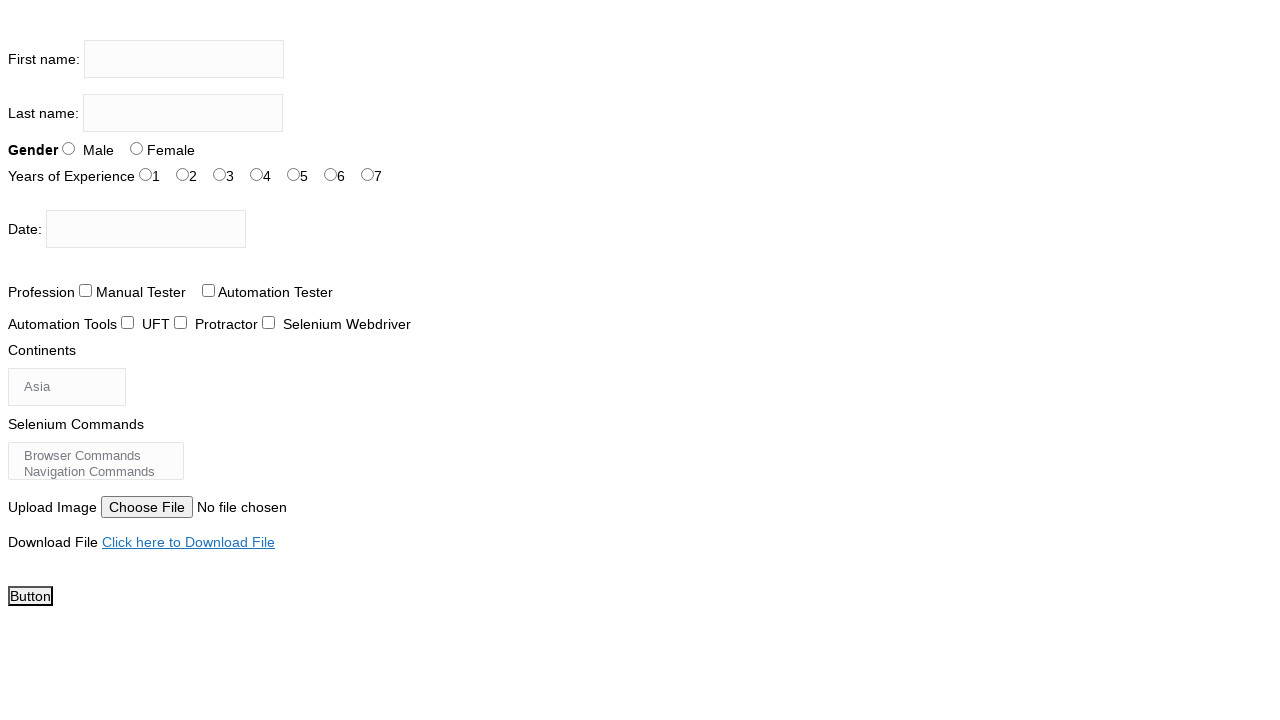

Focused on the first name input field on input[name='firstname']
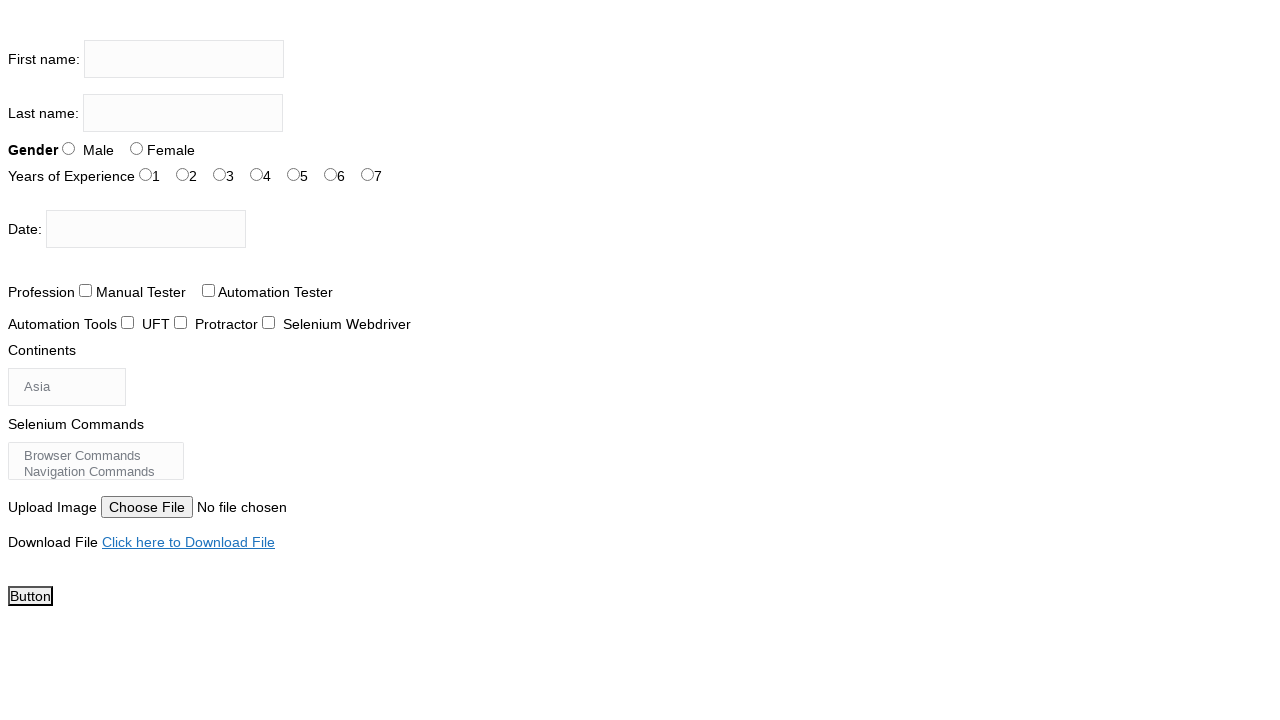

Pressed SHIFT key down to enable uppercase mode
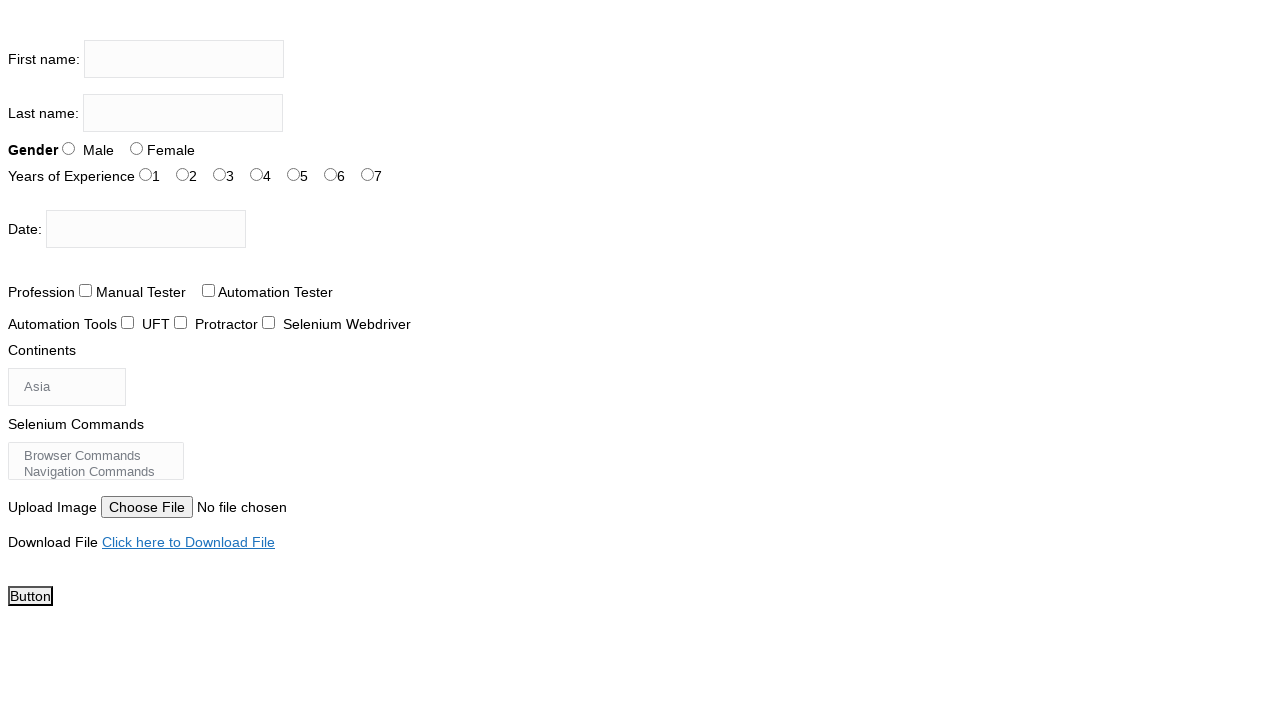

Typed 'abhijeet jathar' with SHIFT modifier held down (uppercase) on input[name='firstname']
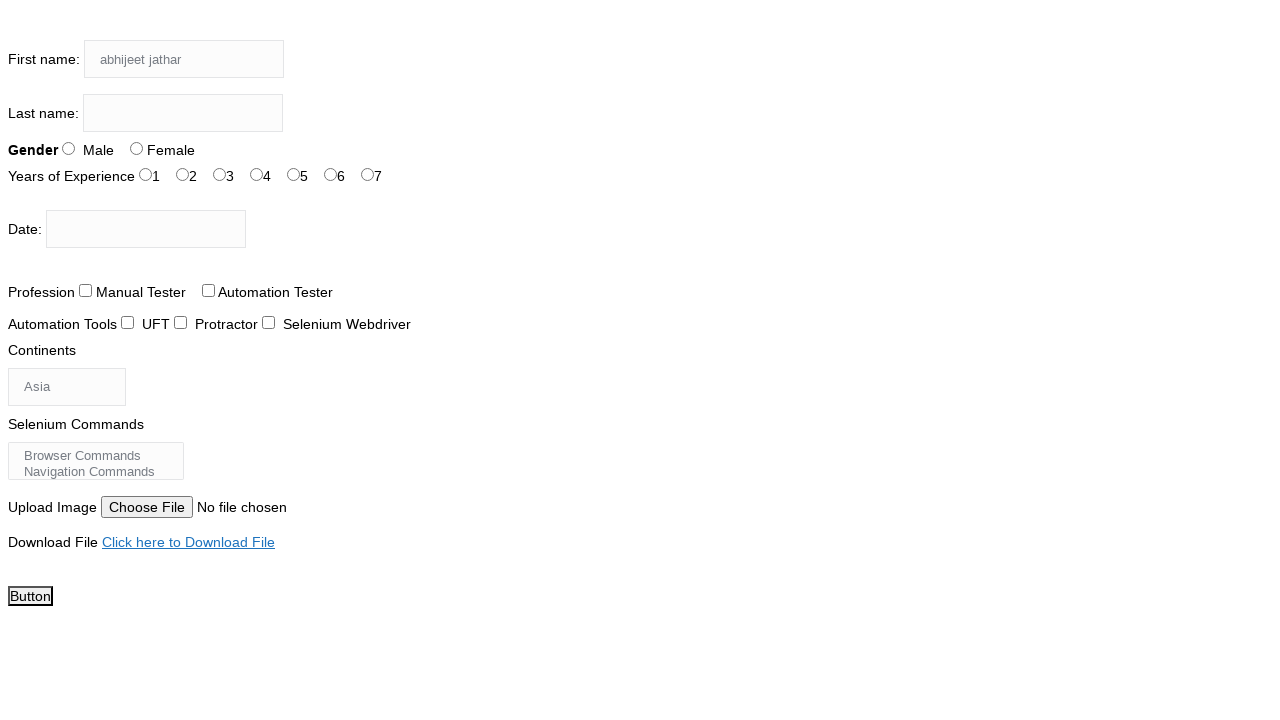

Released SHIFT key to return to normal mode
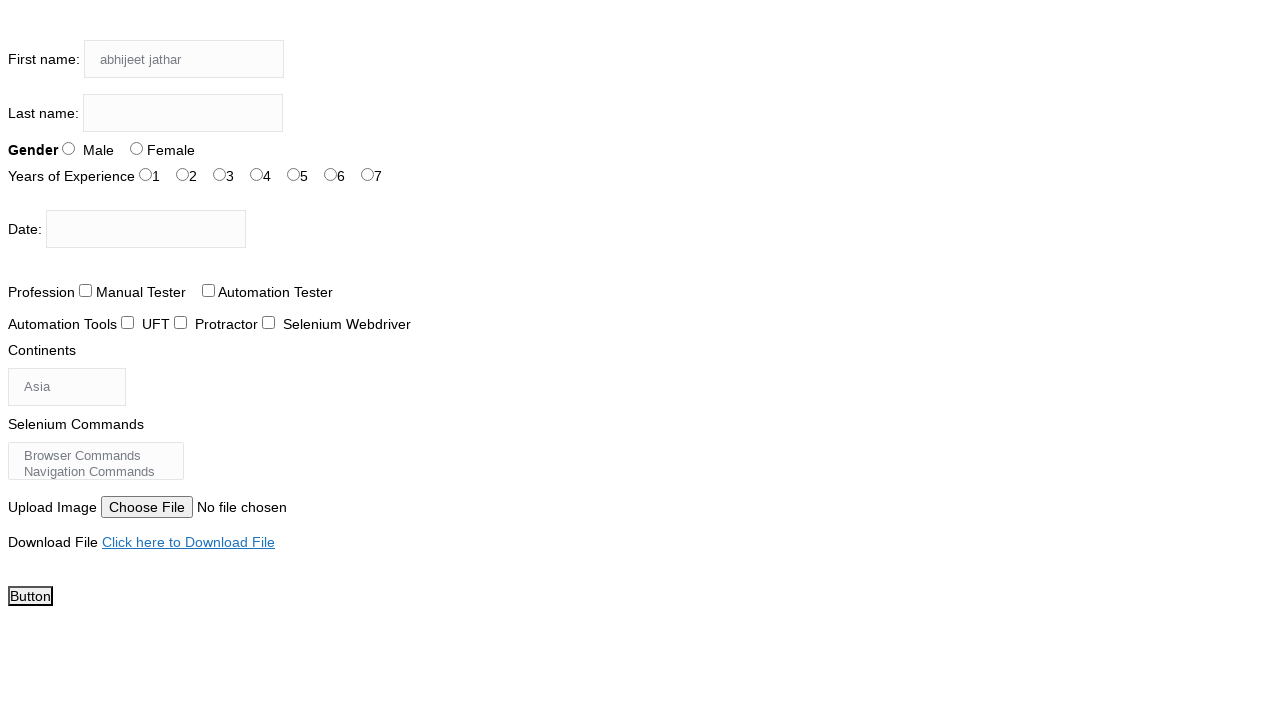

Waited 2 seconds to see the result
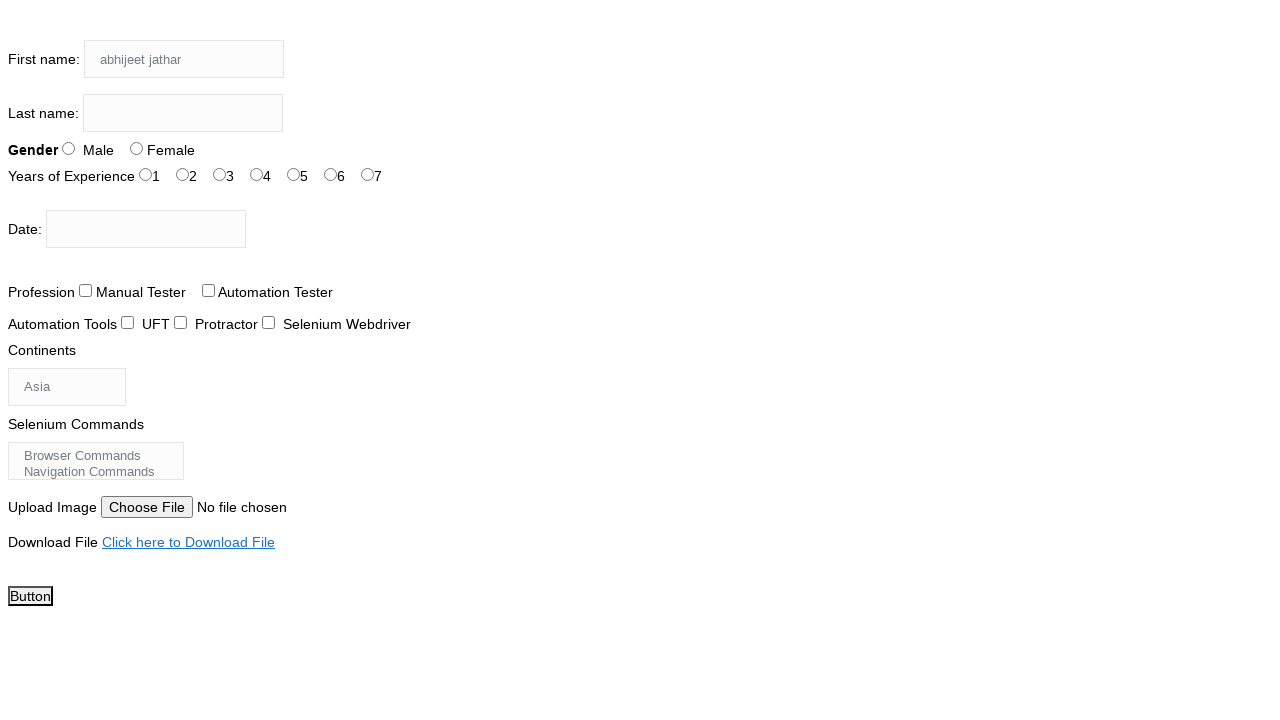

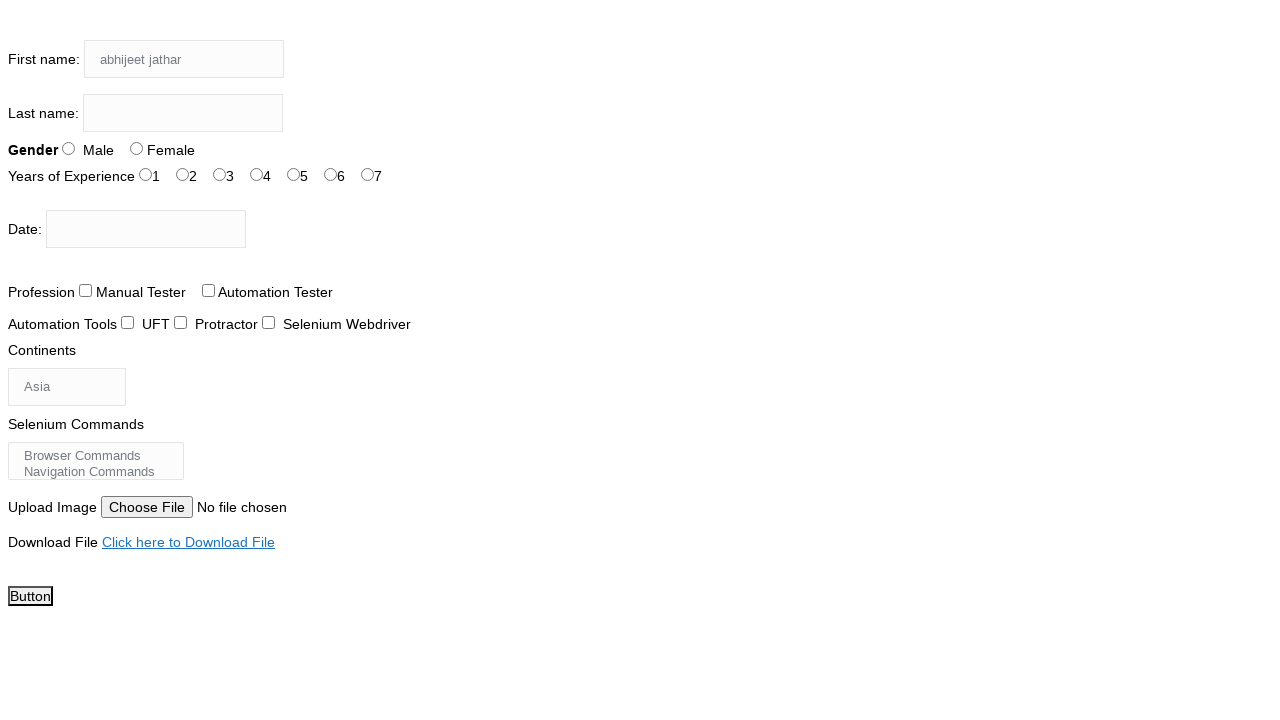